Tests that the counter displays the current number of todo items correctly

Starting URL: https://demo.playwright.dev/todomvc

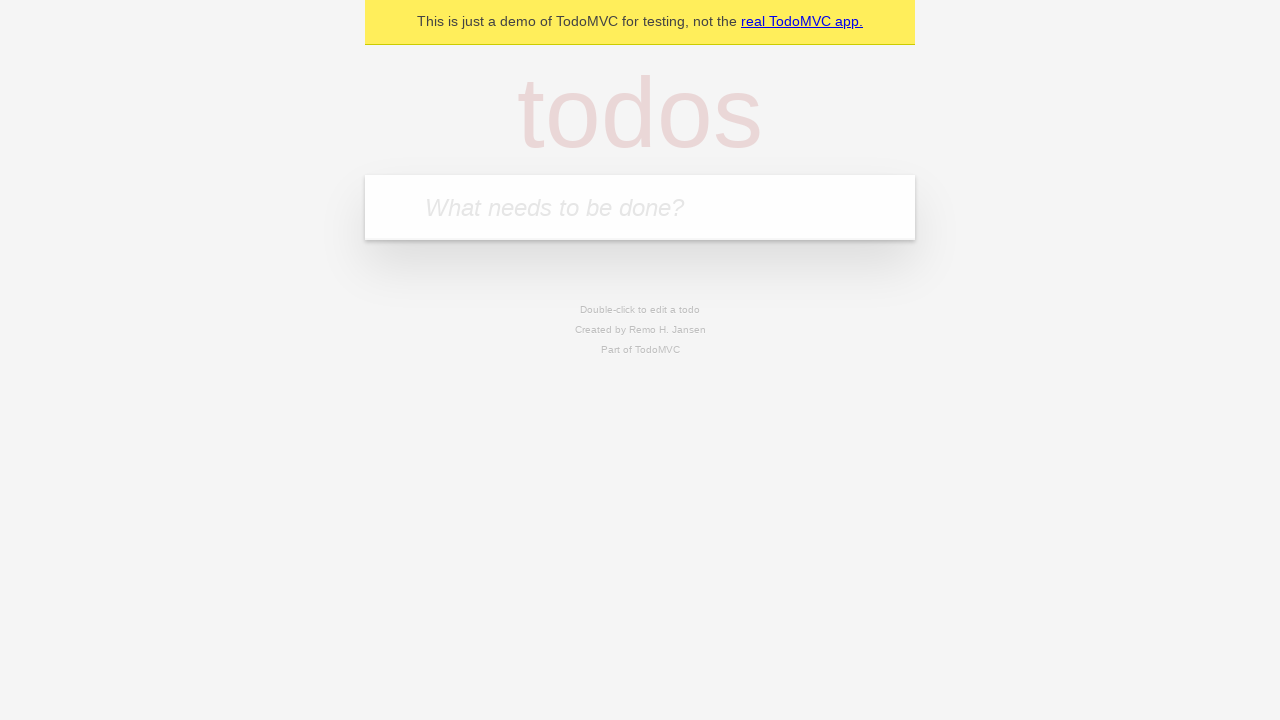

Filled todo input with 'buy some cheese' on internal:attr=[placeholder="What needs to be done?"i]
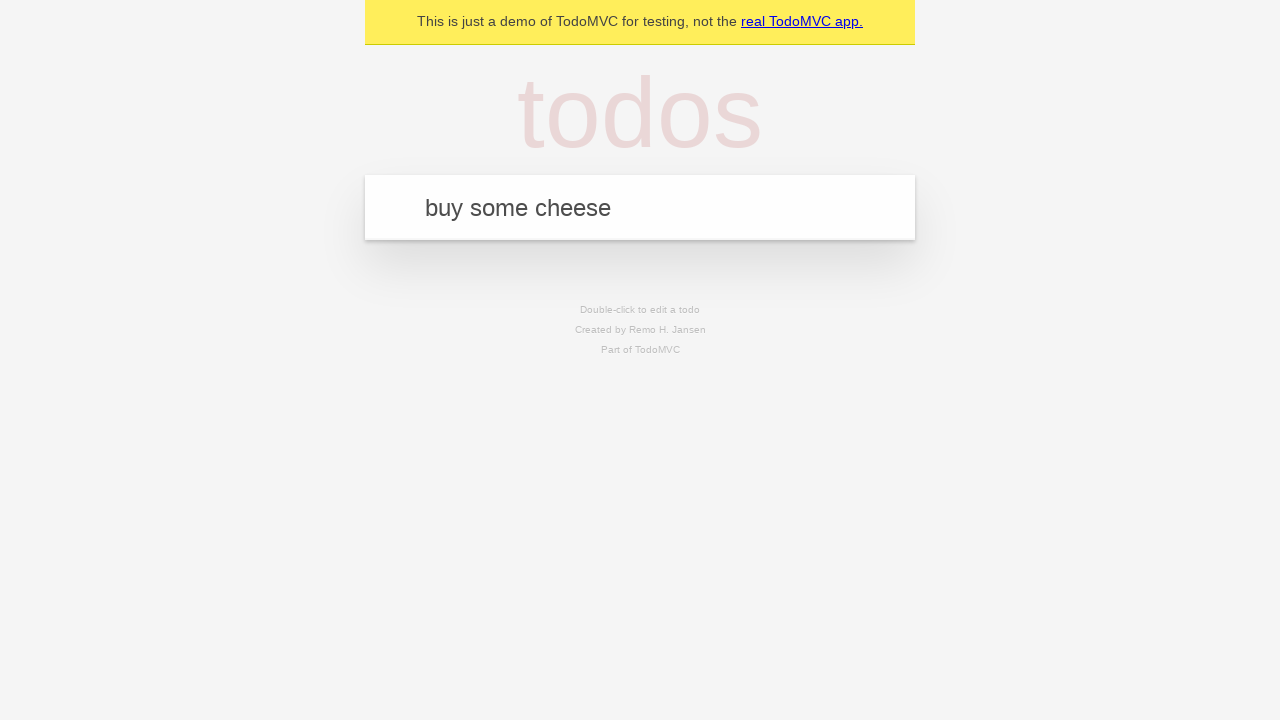

Pressed Enter to add first todo on internal:attr=[placeholder="What needs to be done?"i]
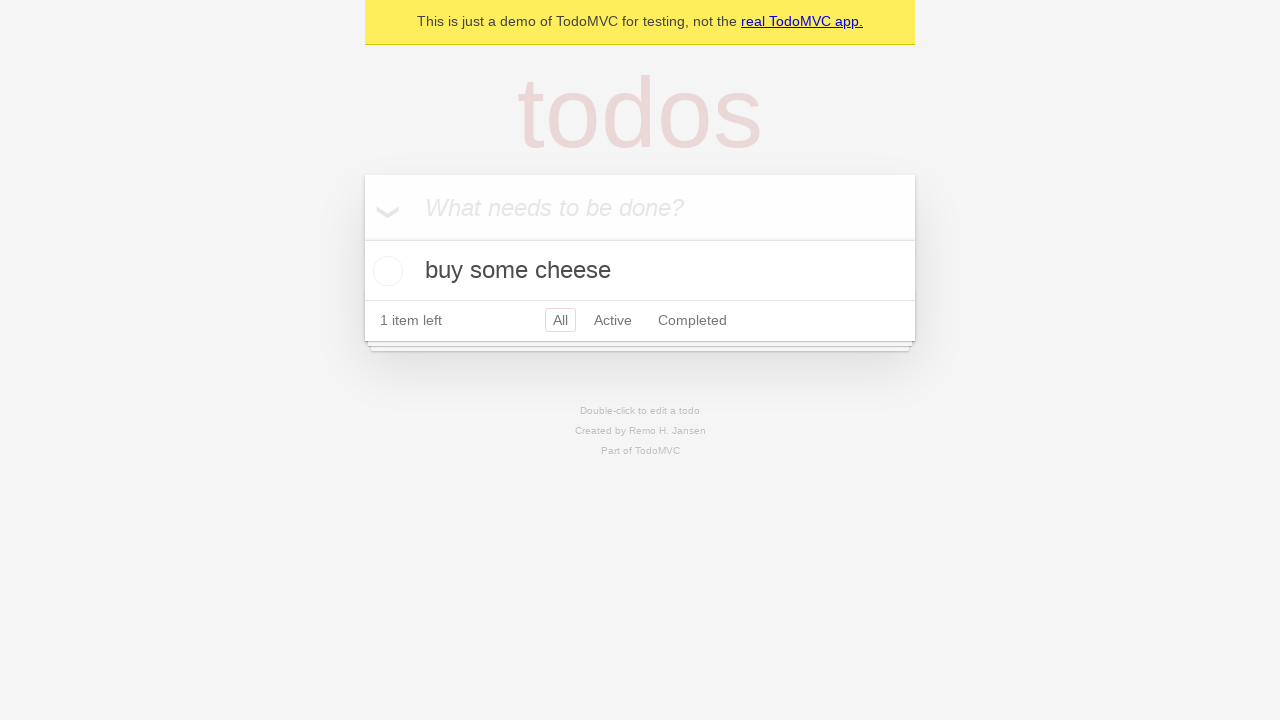

Todo counter element loaded and is visible
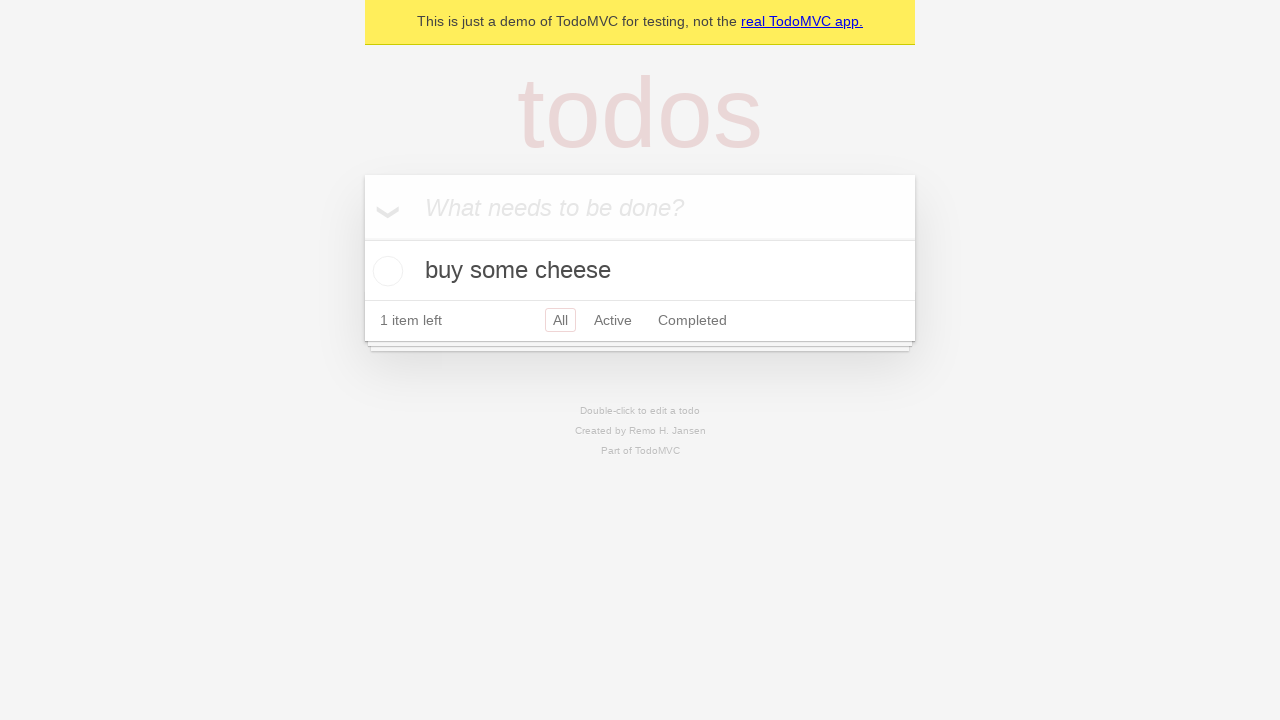

Filled todo input with 'feed the cat' on internal:attr=[placeholder="What needs to be done?"i]
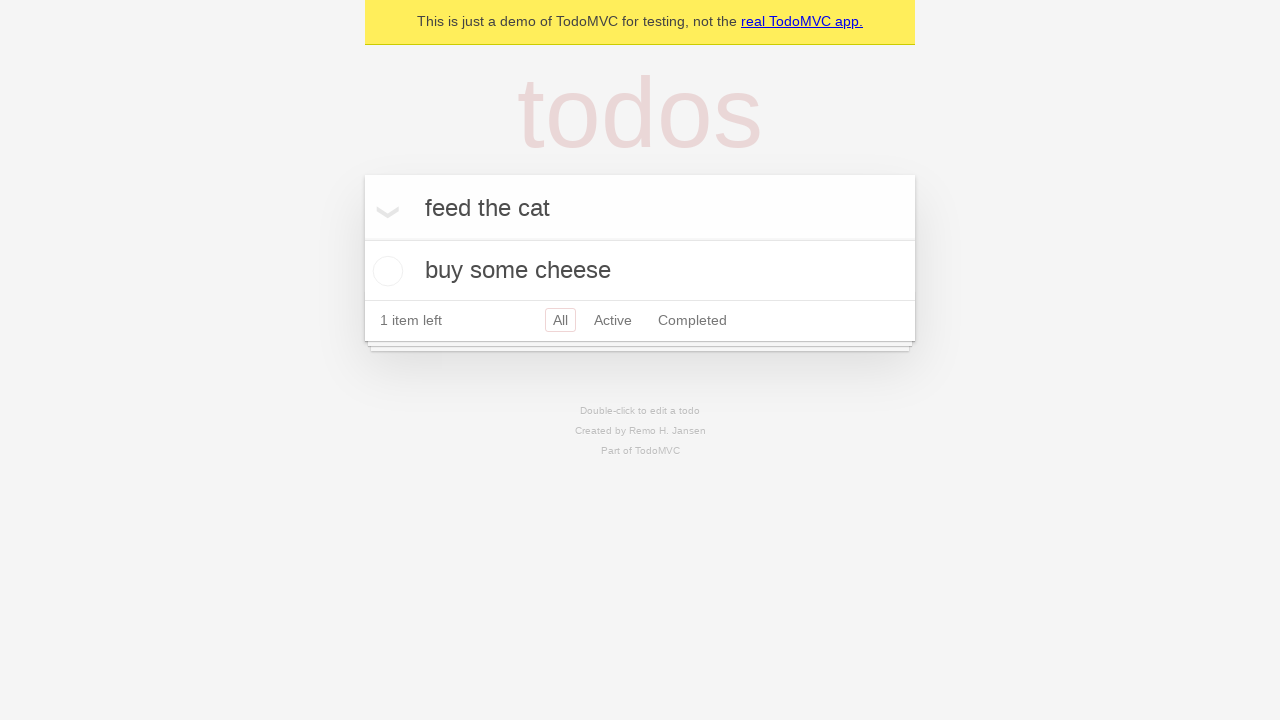

Pressed Enter to add second todo on internal:attr=[placeholder="What needs to be done?"i]
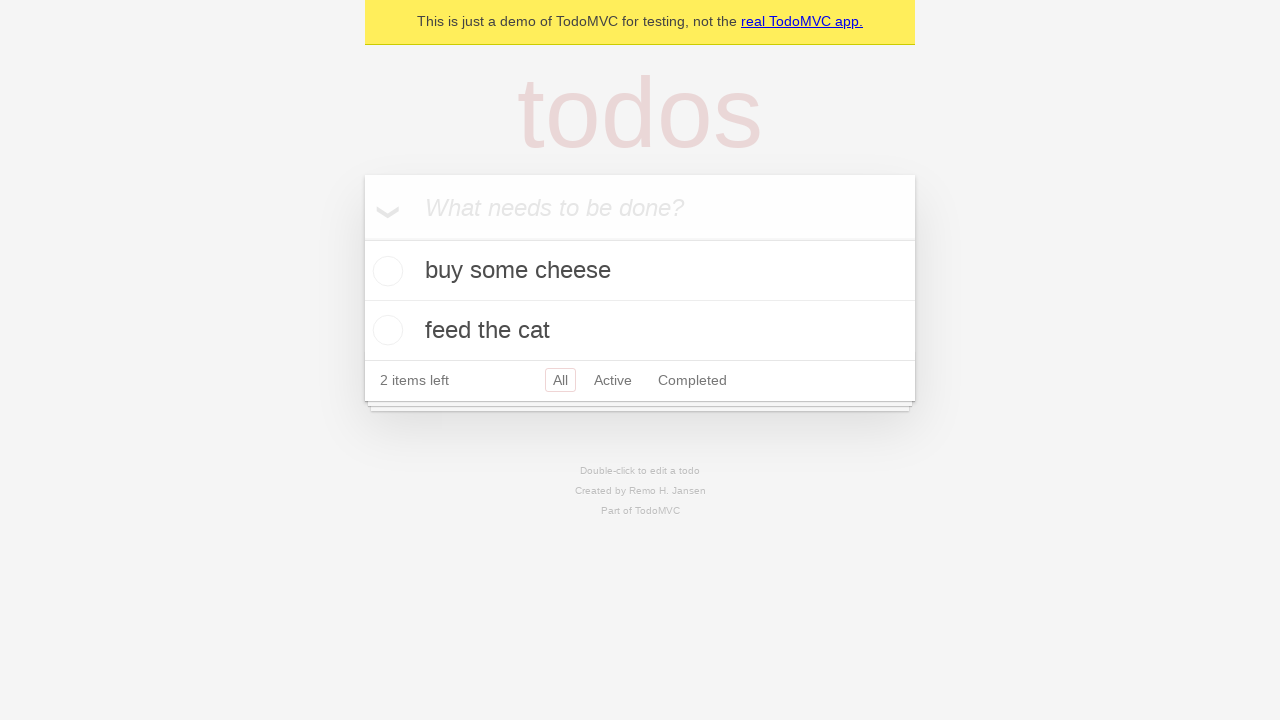

Verified that 2 todos are stored in localStorage
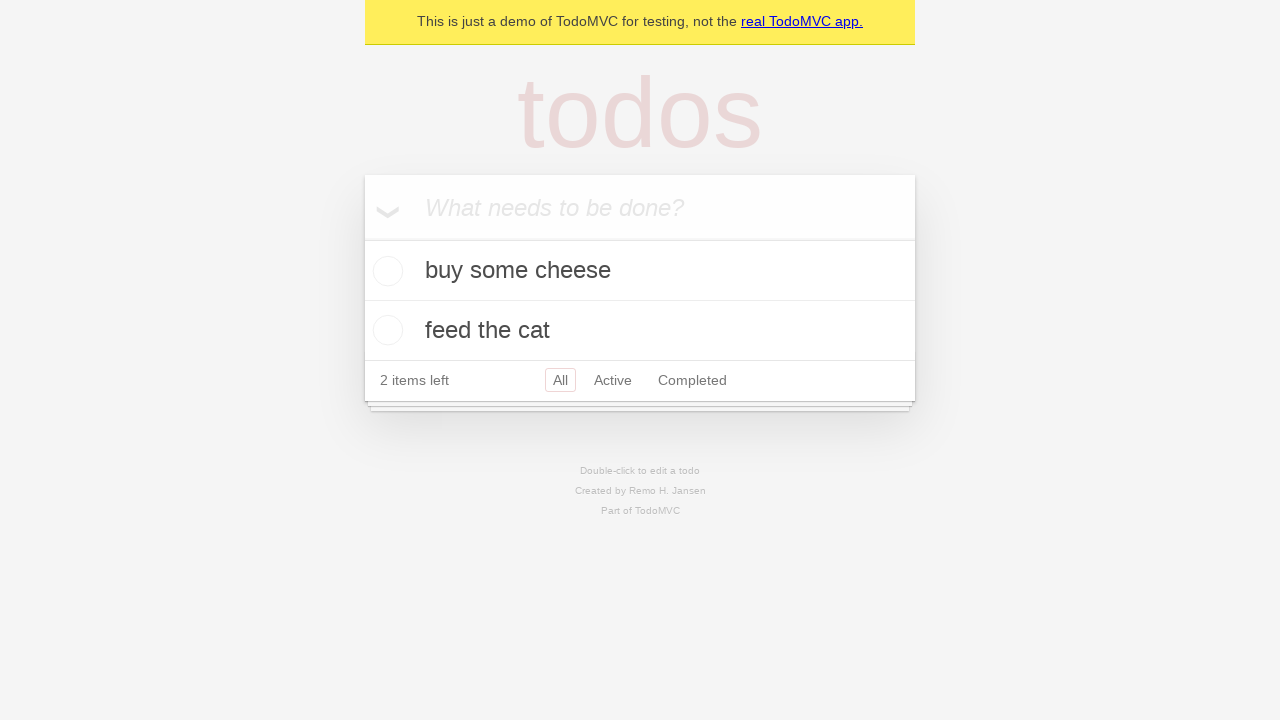

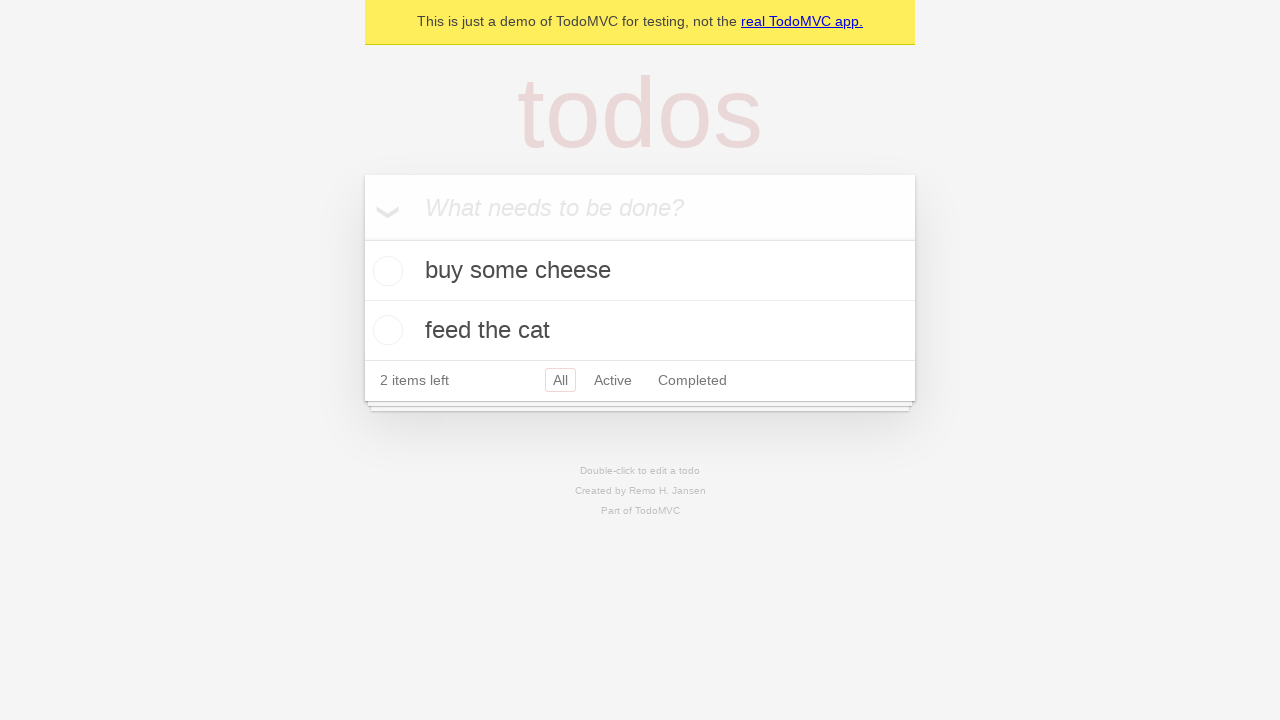